Tests radio button selection functionality by clicking on male/female radio buttons and verifying their selection state

Starting URL: https://testautomationpractice.blogspot.com

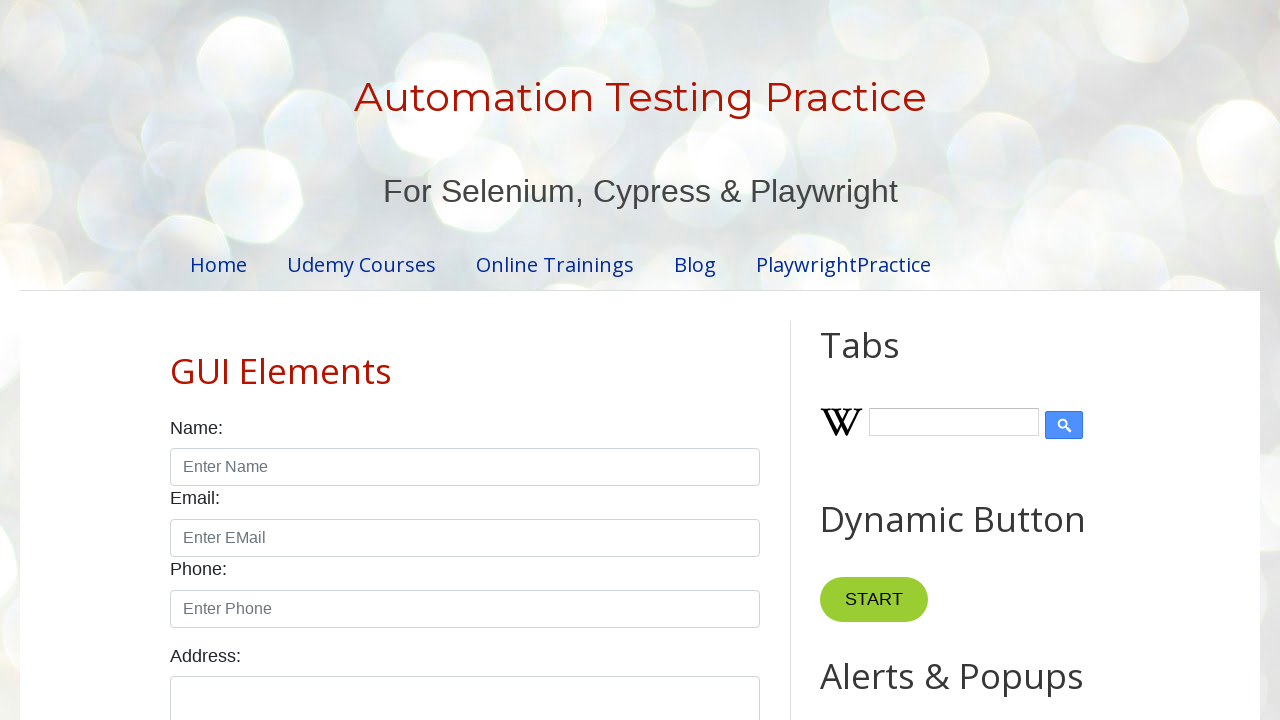

Clicked male radio button at (176, 360) on input#male
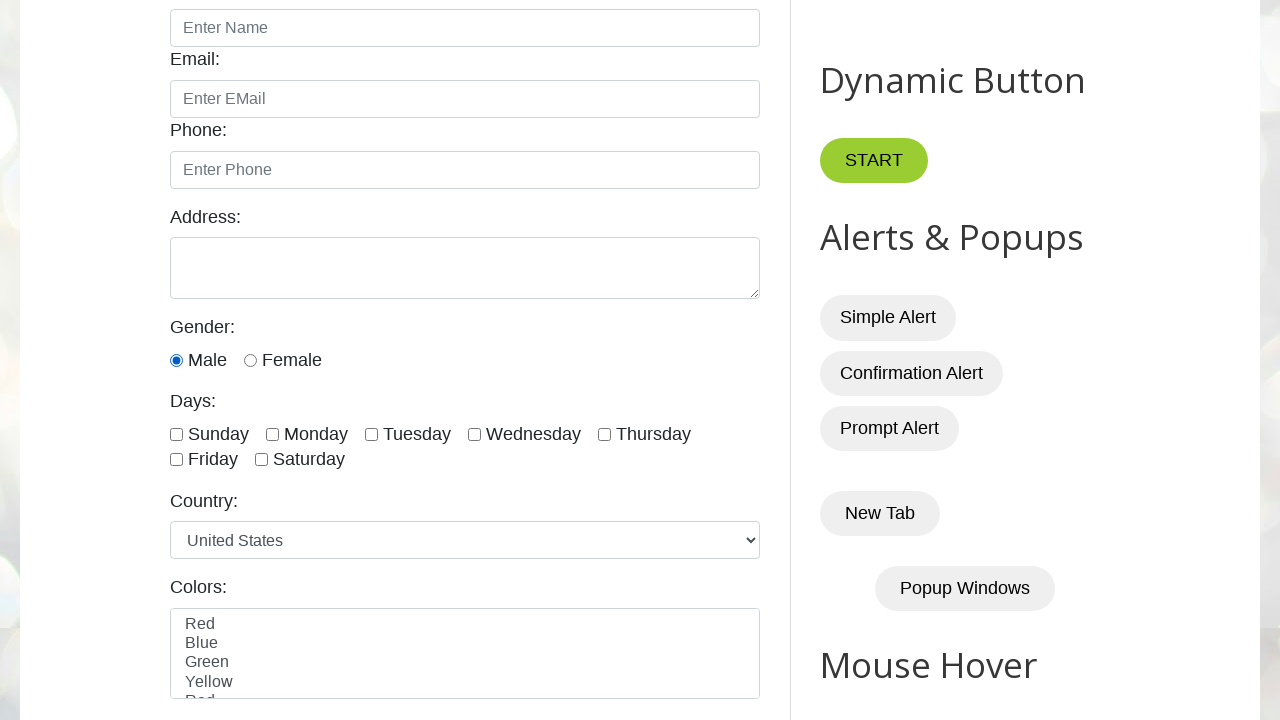

Located male radio button
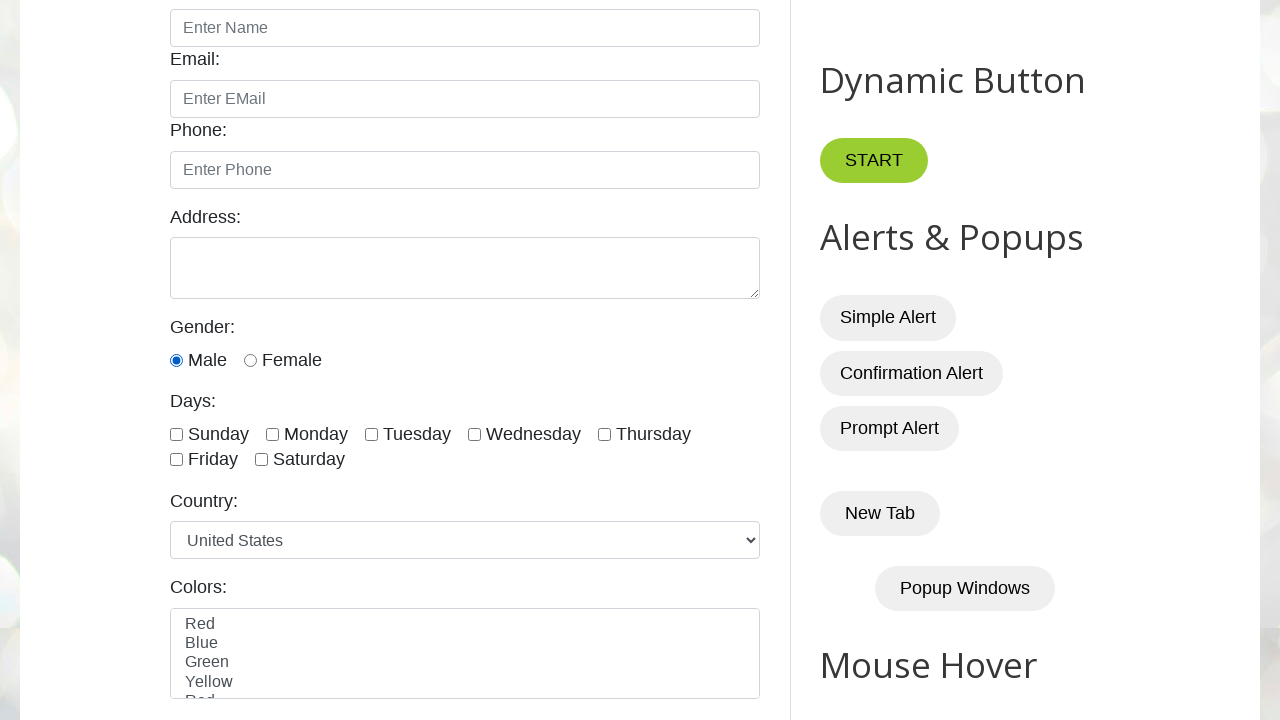

Located female radio button
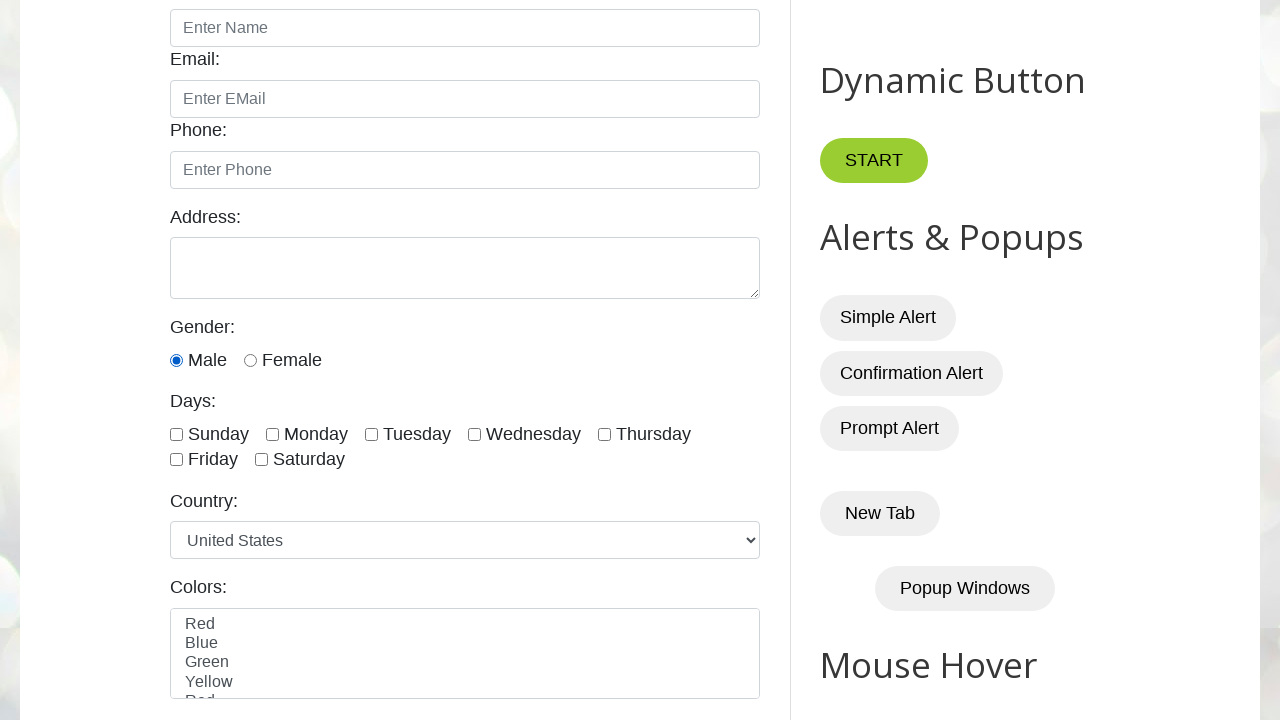

Verified that male radio button is checked
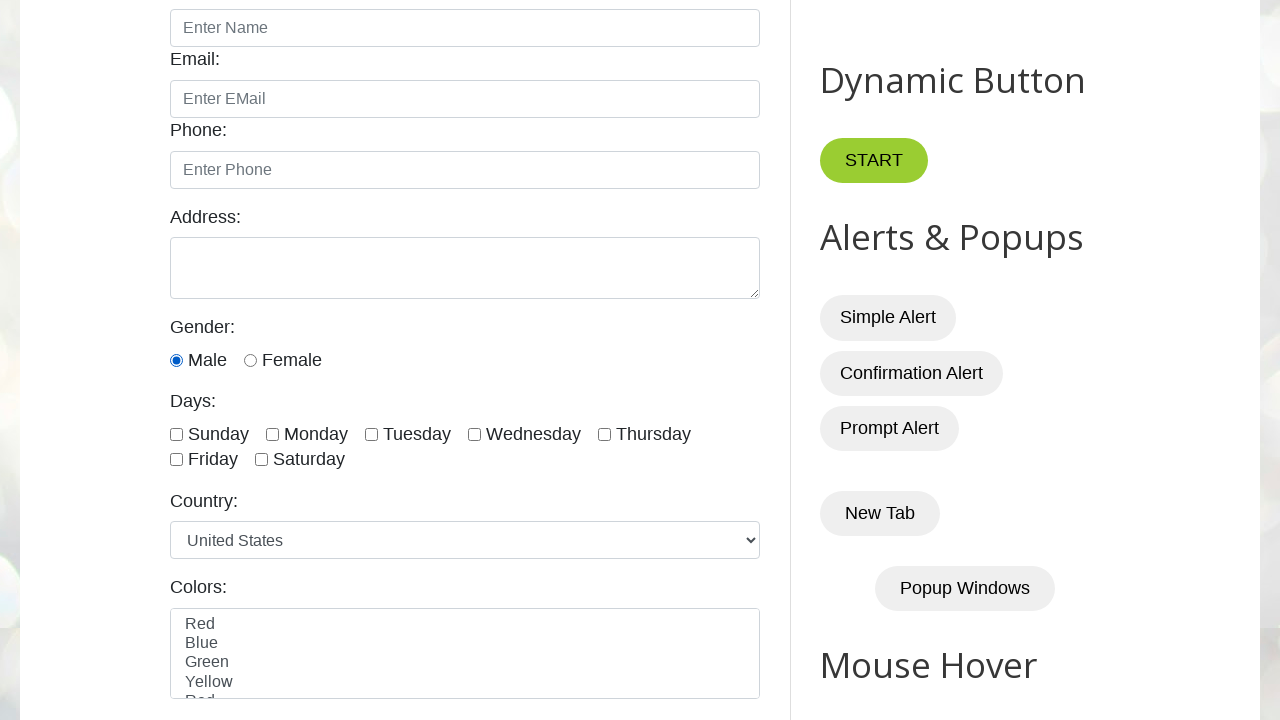

Verified that female radio button is not checked
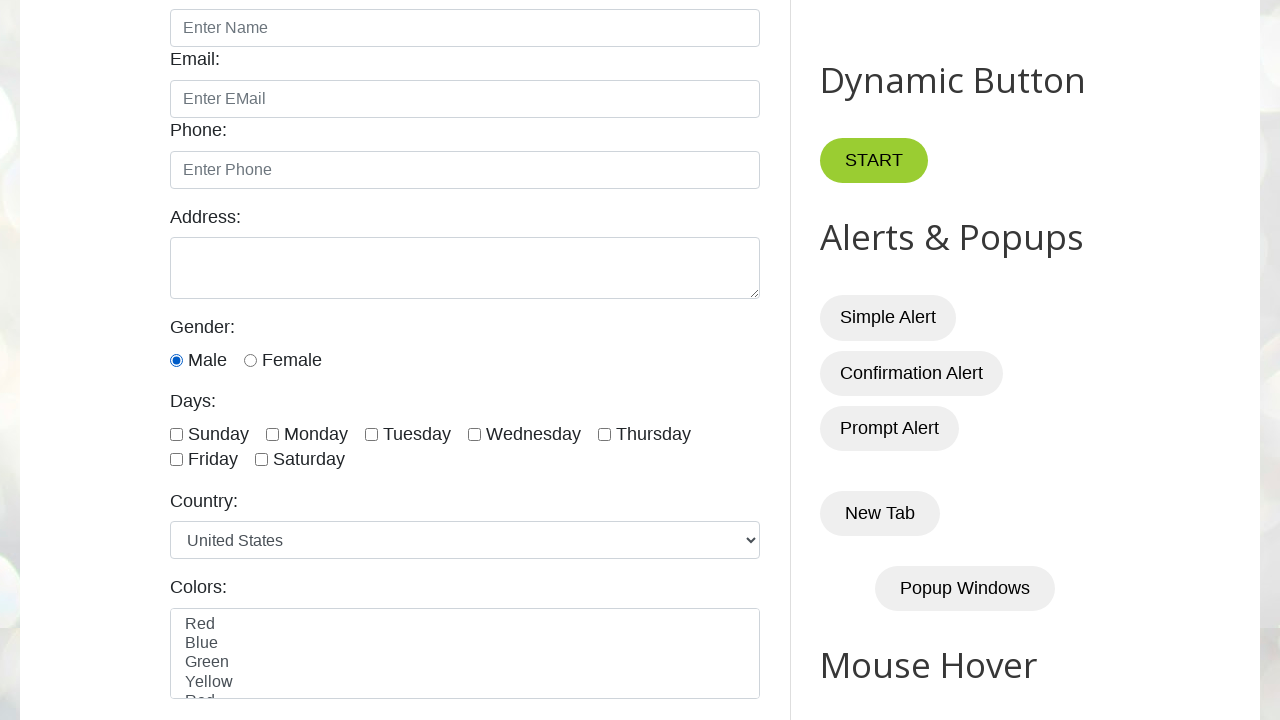

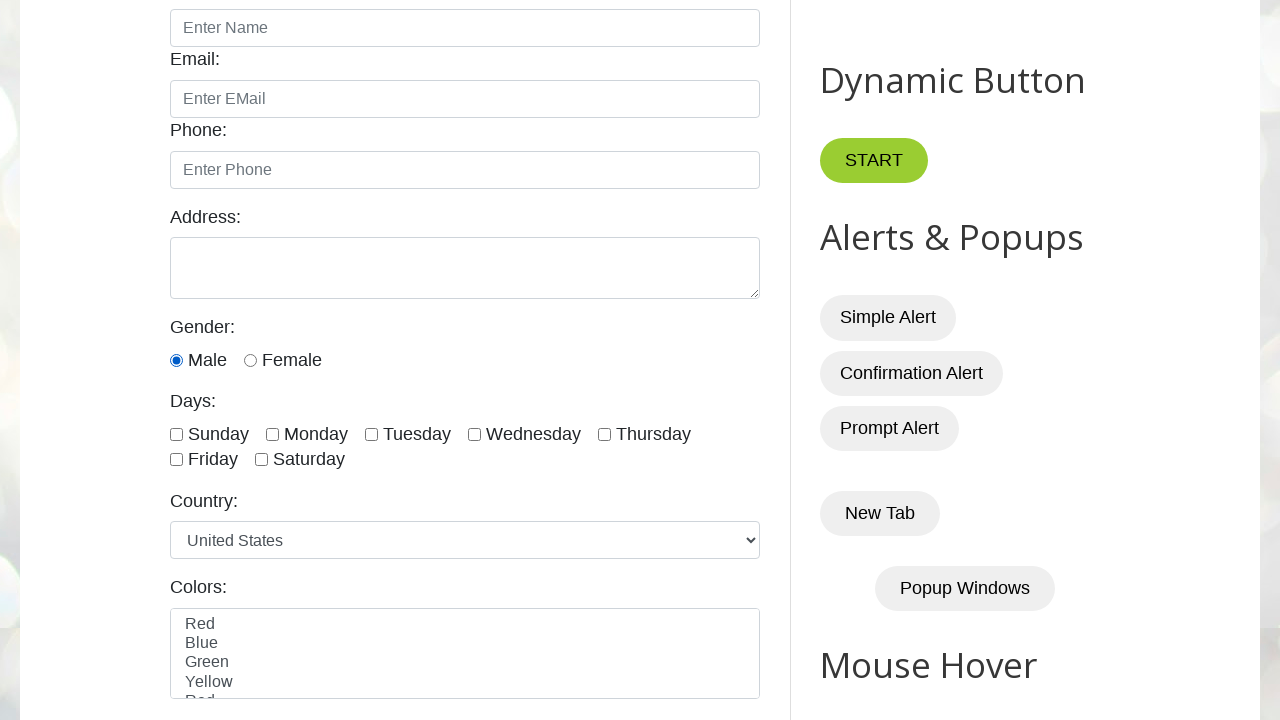